Demonstrates using tagName locator to fill input fields on a registration form. The script fills the first input field found on the page with first name and last name values (note: tagName locator always selects the first matching element).

Starting URL: https://demo.automationtesting.in/Register.html

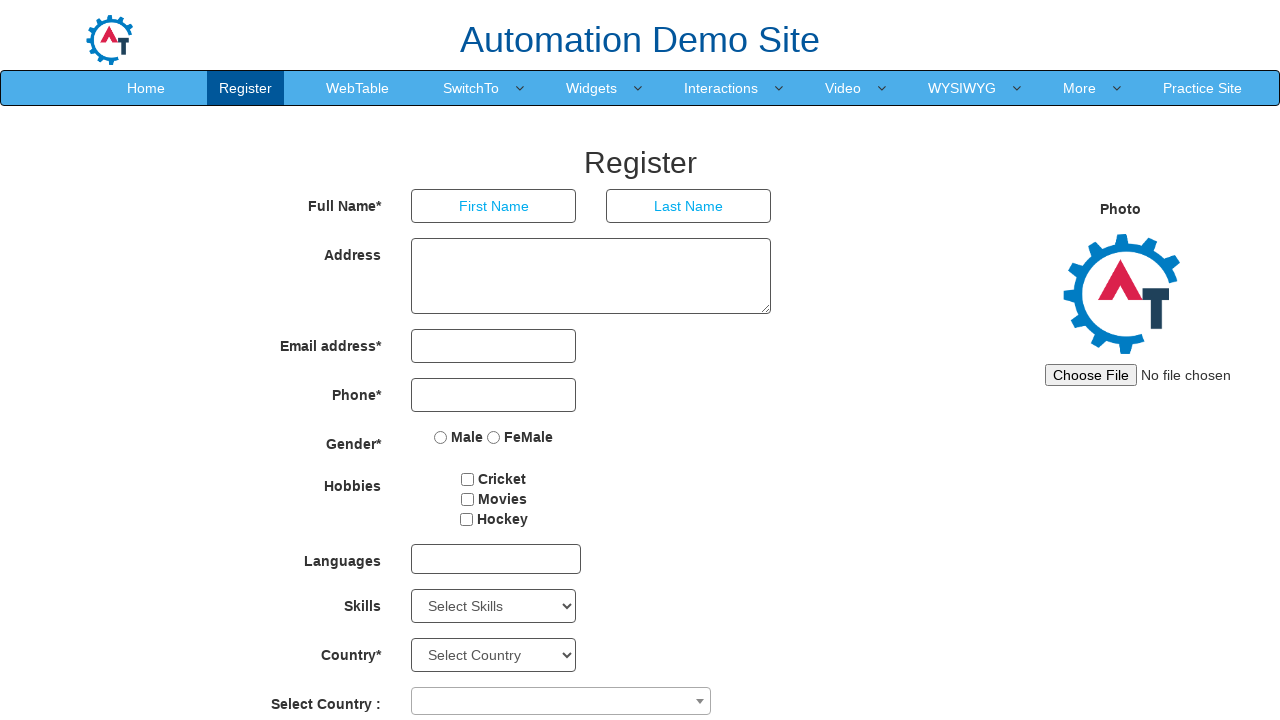

Filled first input field with first name 'Abhijit' using tagName locator on input >> nth=0
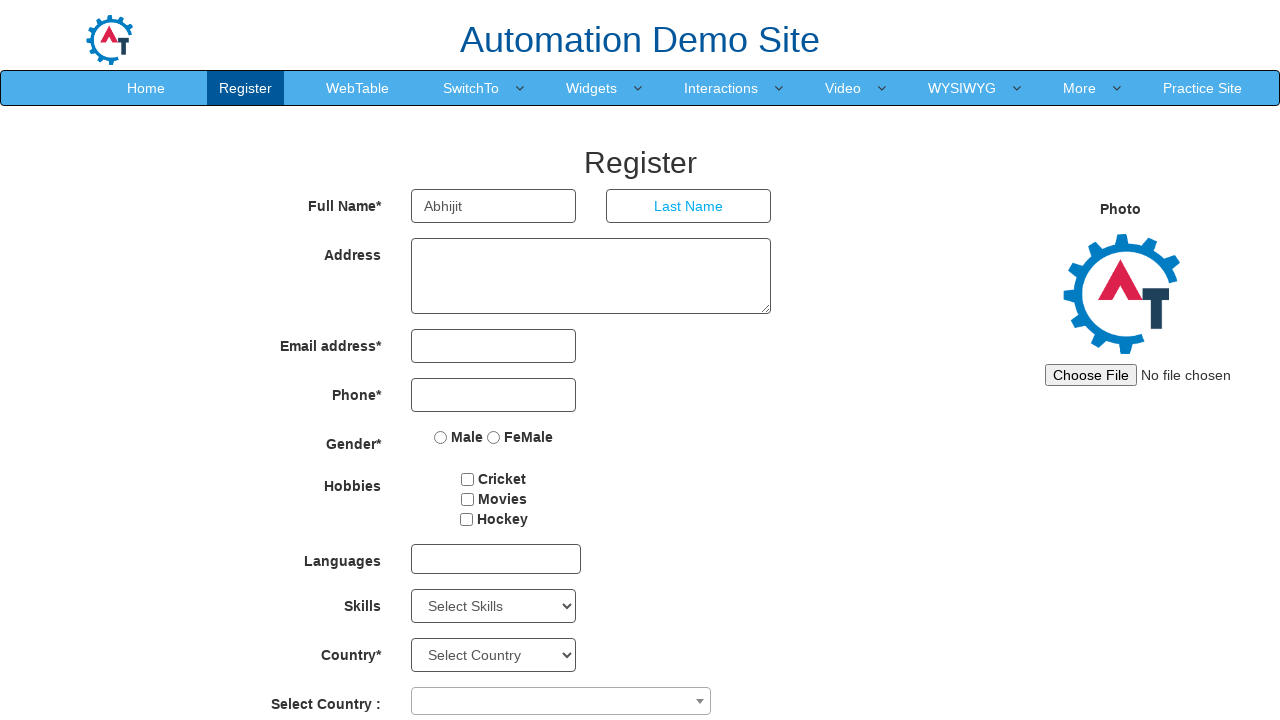

Waited 1000ms
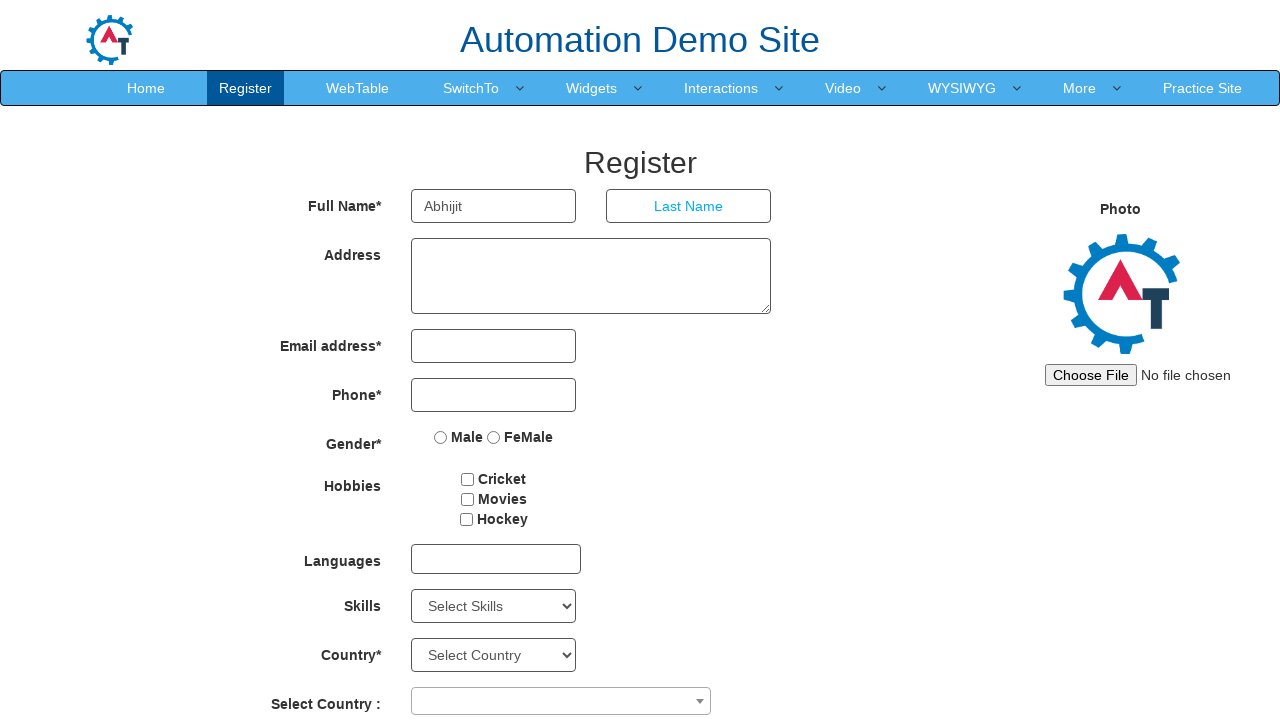

Filled first input field with last name 'Chillal' using tagName locator (overwrote previous value) on input >> nth=0
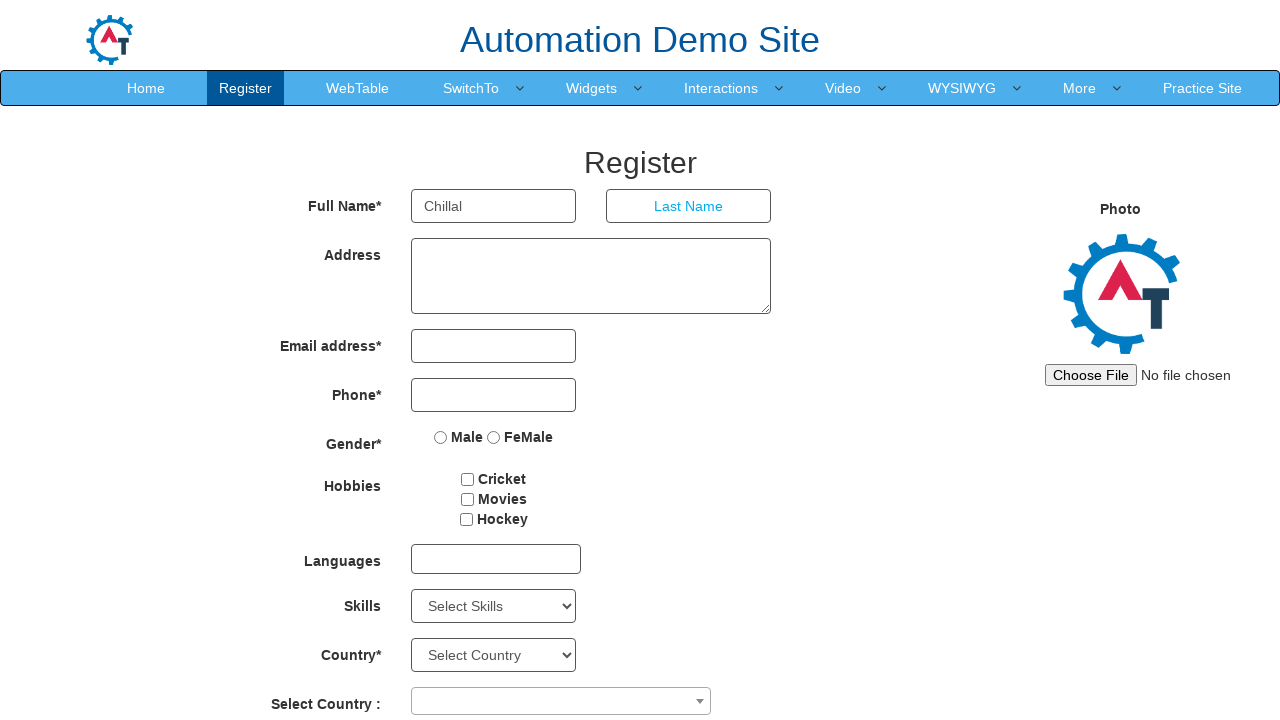

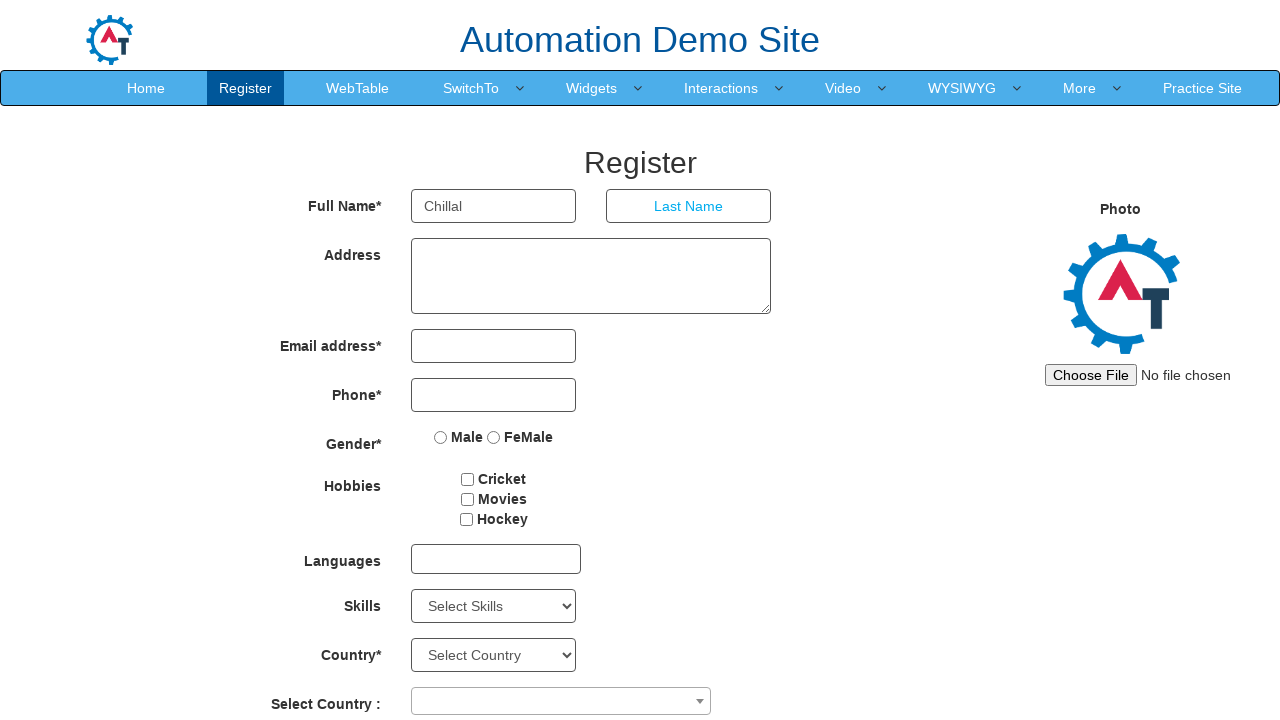